Tests a text box form by filling in user information (name, email, current address, permanent address) and verifying the submitted data is displayed correctly

Starting URL: https://demoqa.com/text-box

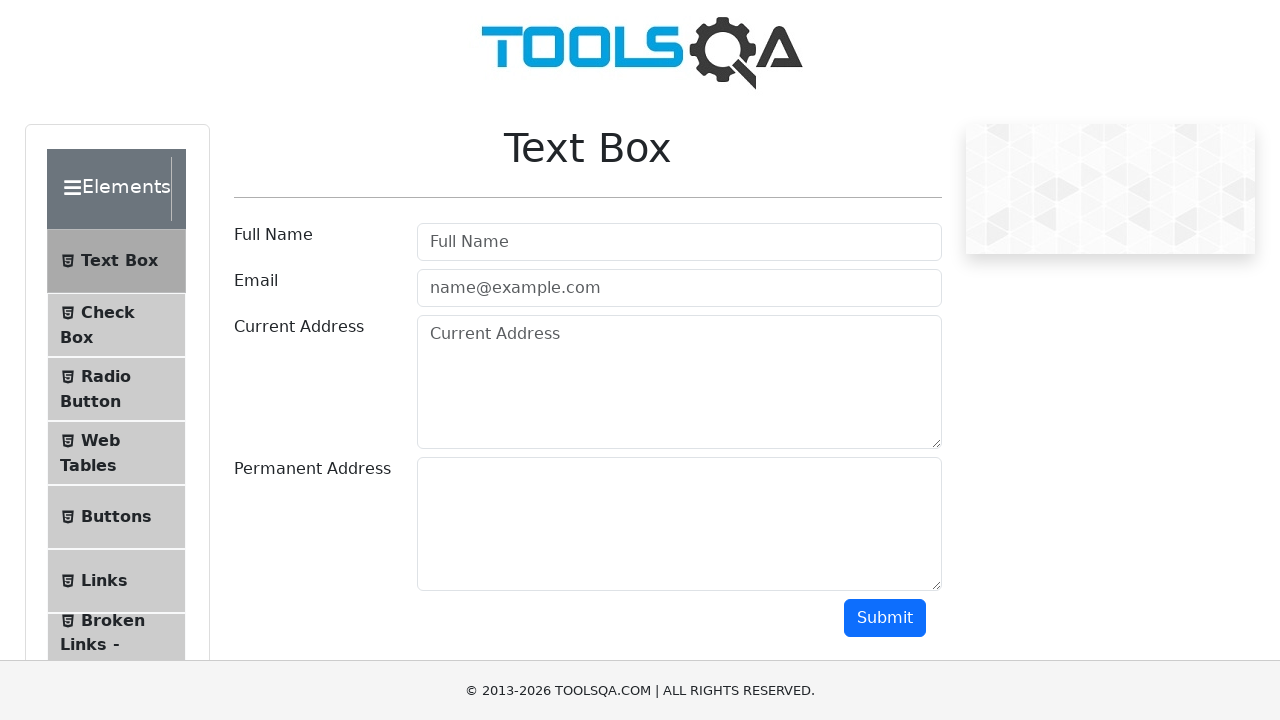

Filled full name field with 'wahyu' on #userName
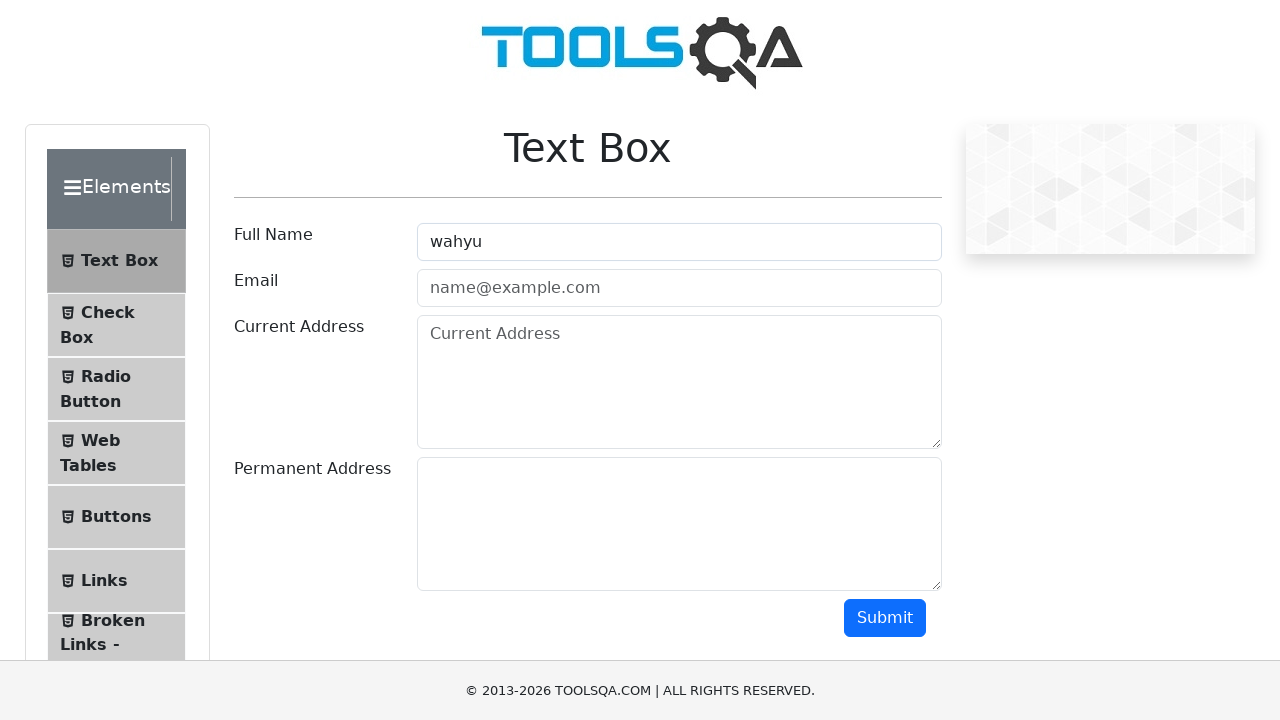

Filled email field with 'wahyu@hidayat.com' on #userEmail
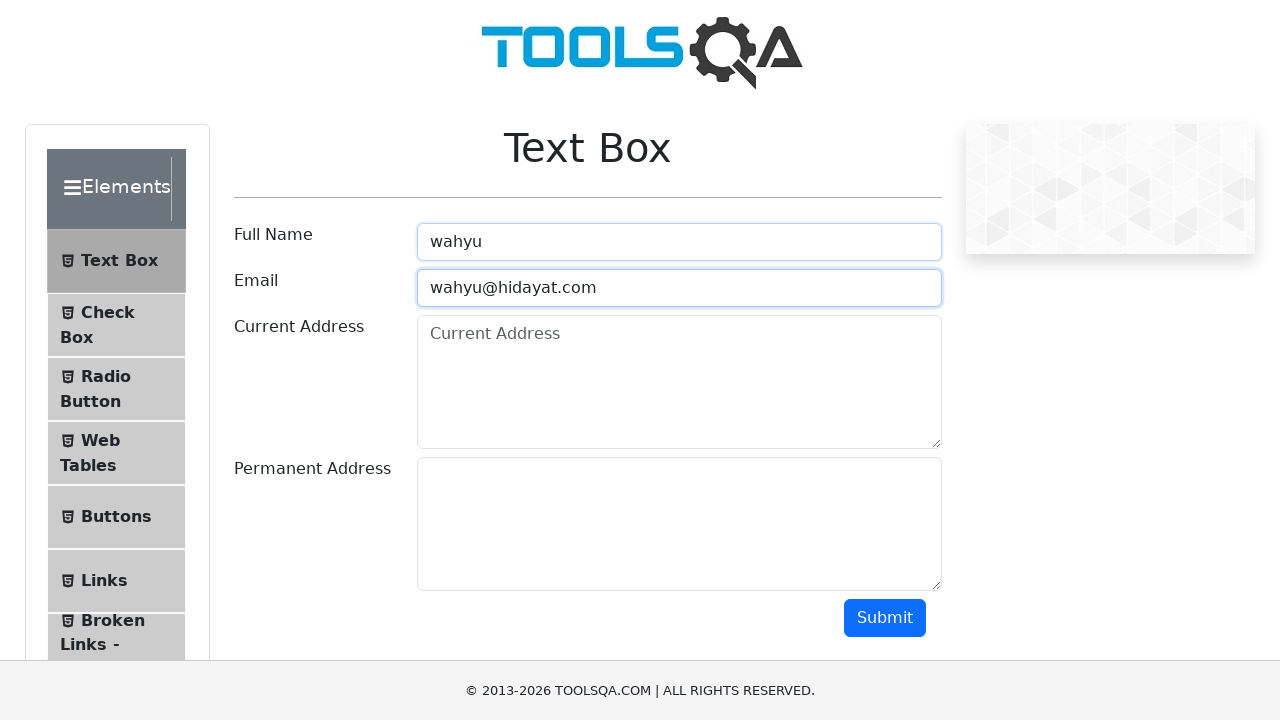

Filled current address field with 'jakarta' on #currentAddress
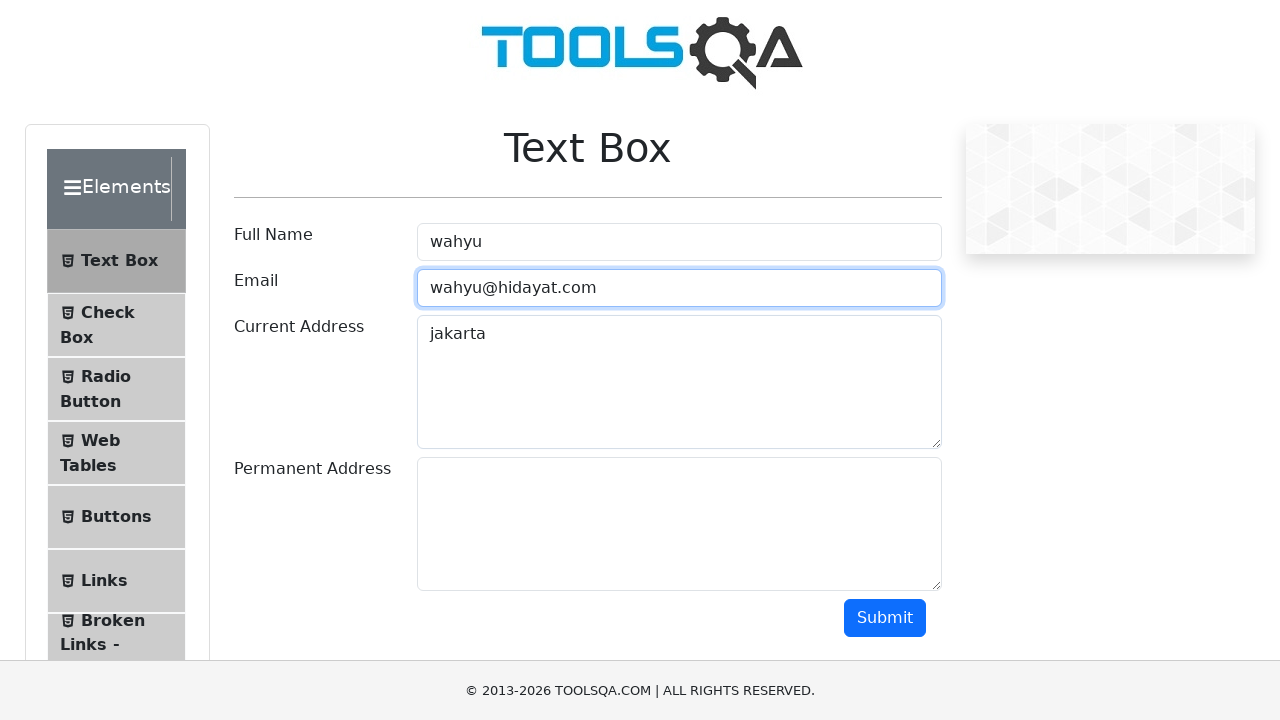

Filled permanent address field with 'indonesia' on #permanentAddress
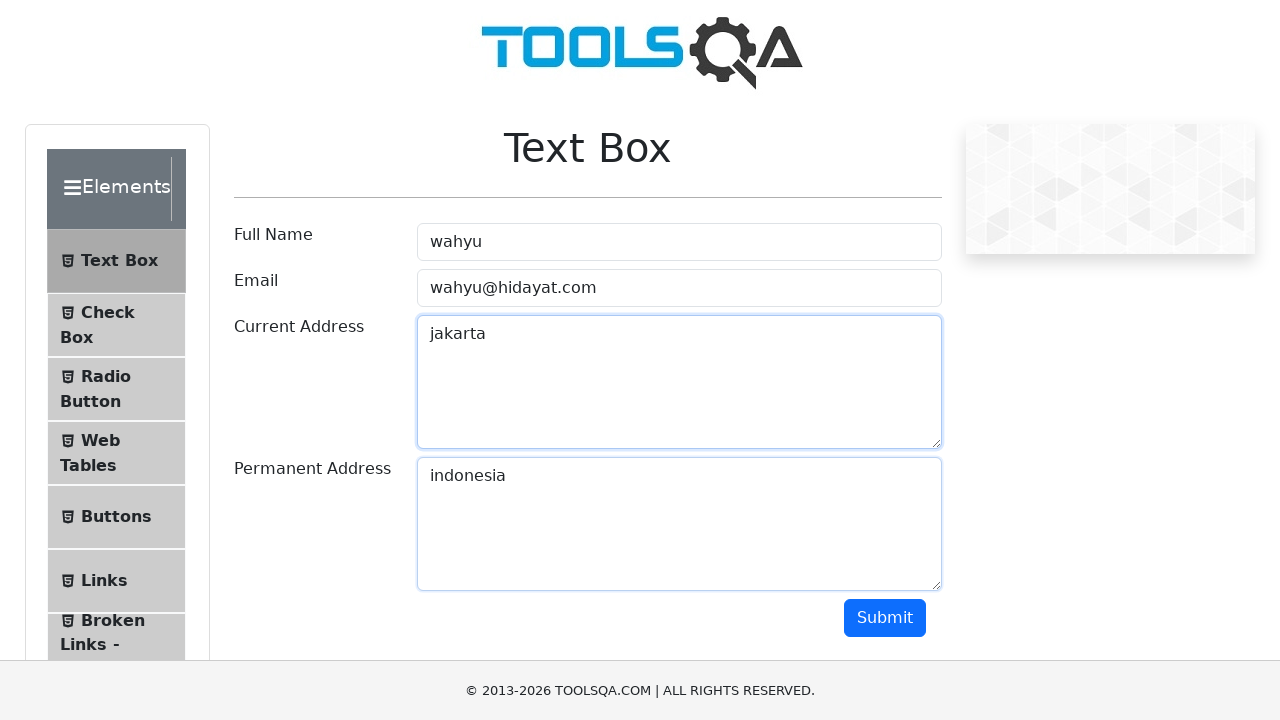

Clicked submit button to submit the form at (885, 618) on #submit
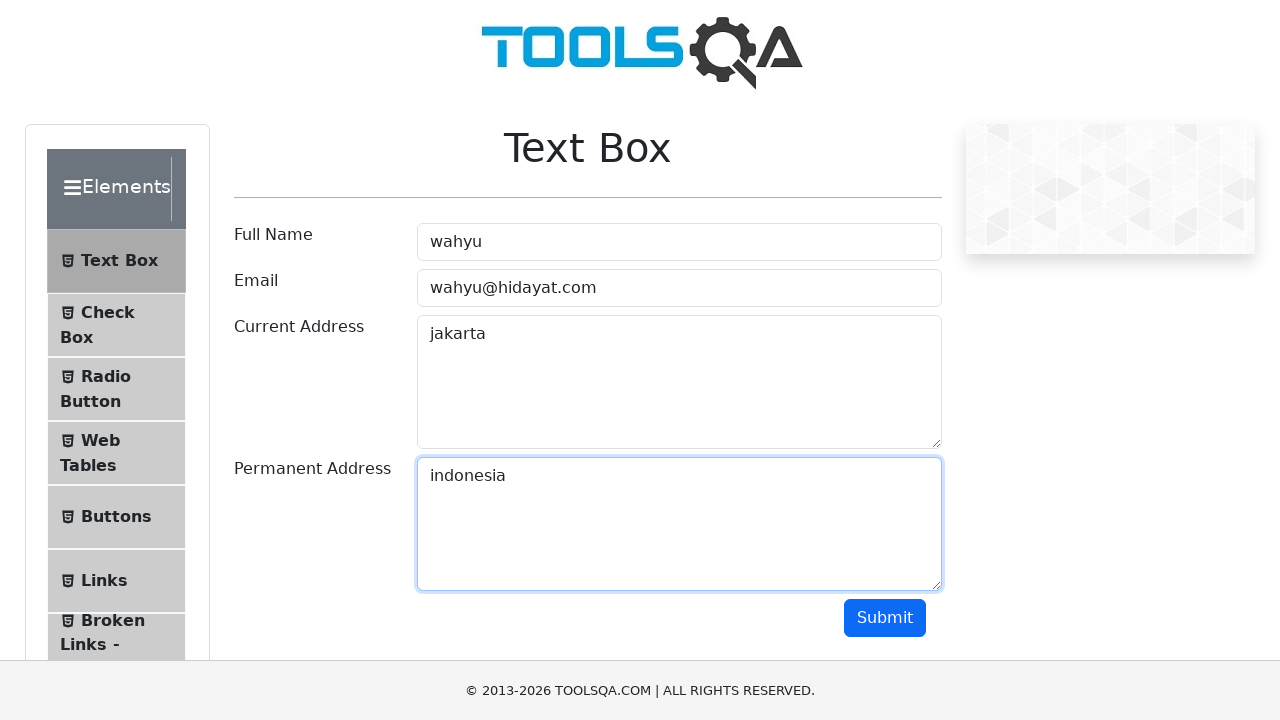

Submitted data results loaded and displayed
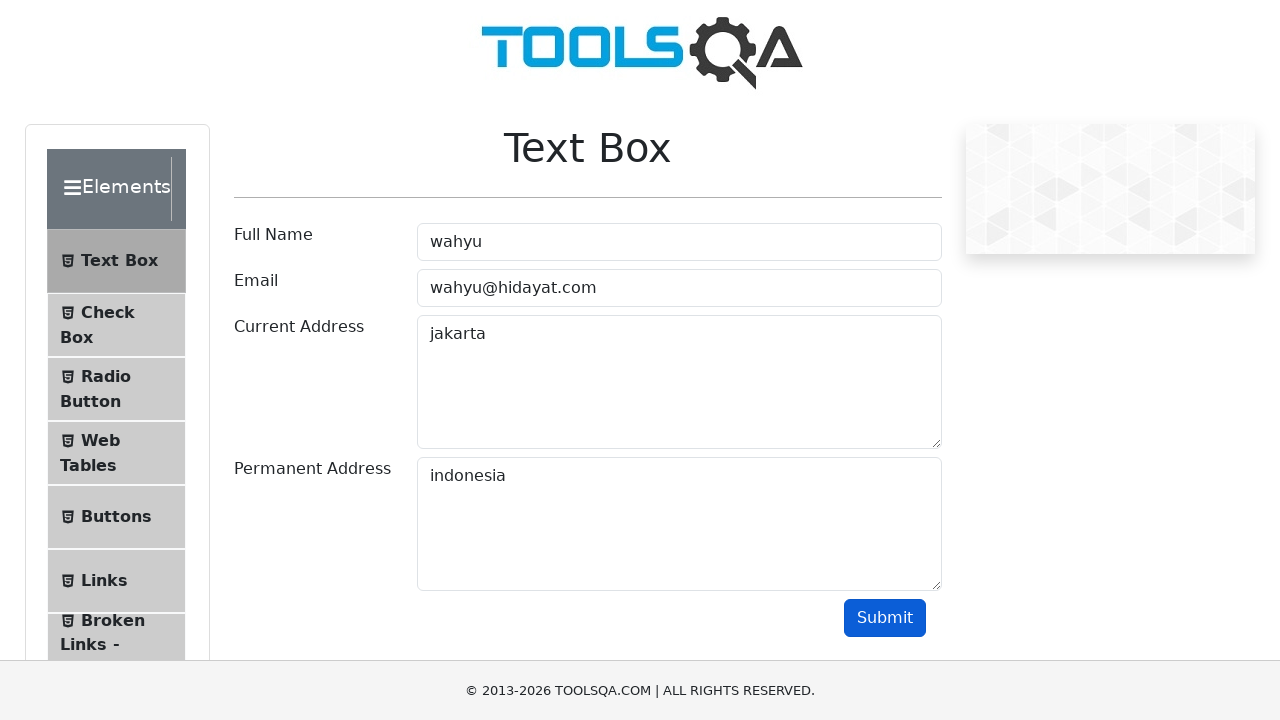

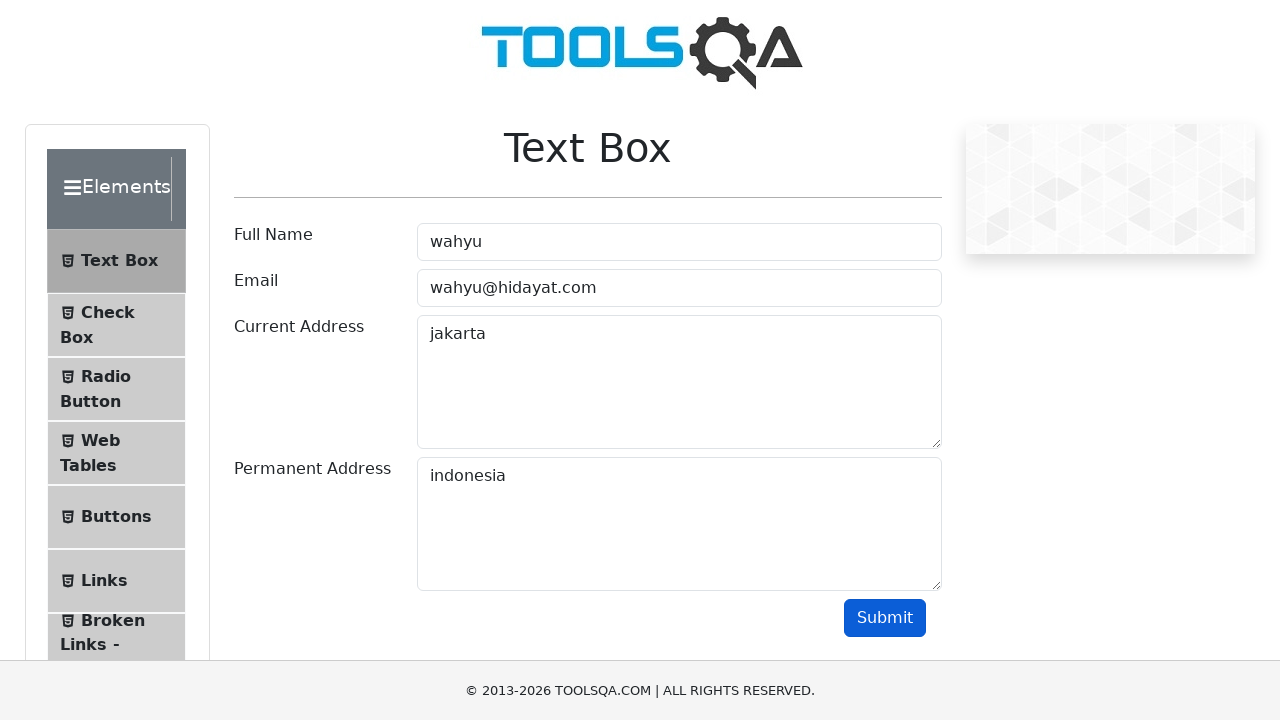